Tests adding products to cart functionality by clicking add to cart button and verifying cart count

Starting URL: https://www.saucedemo.com/

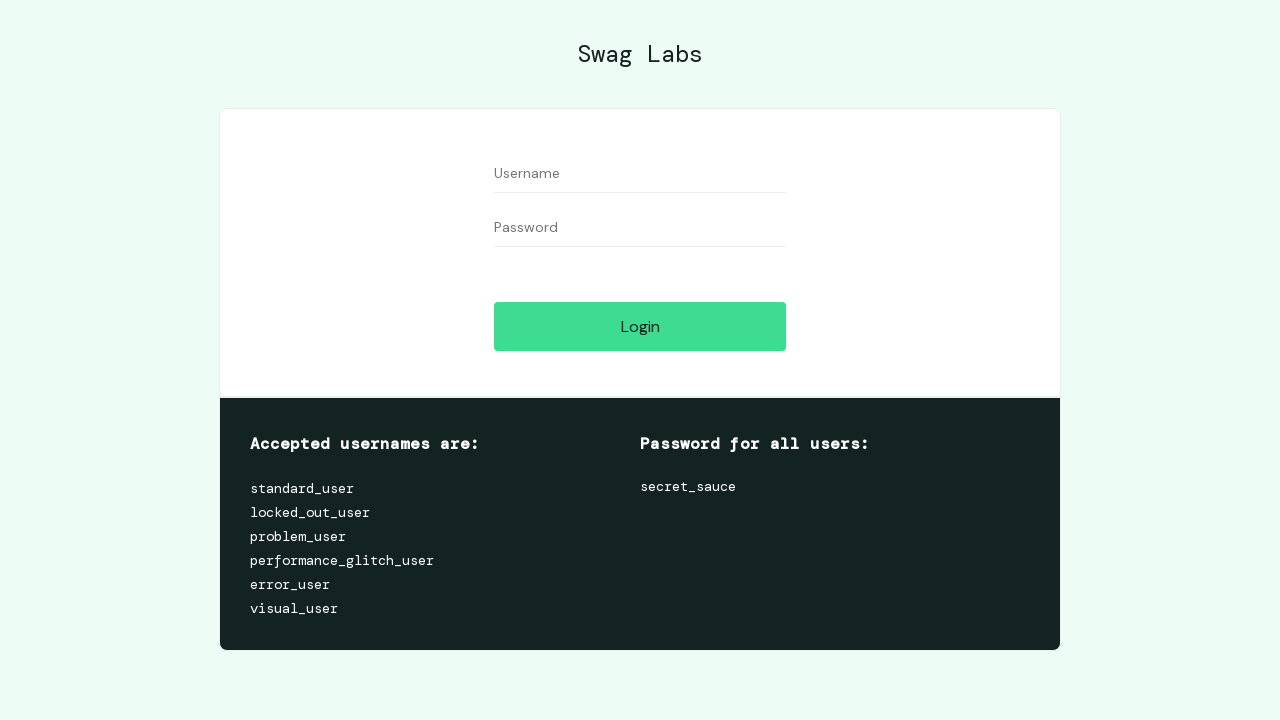

Filled username field with 'standard_user' on input[data-test='username']
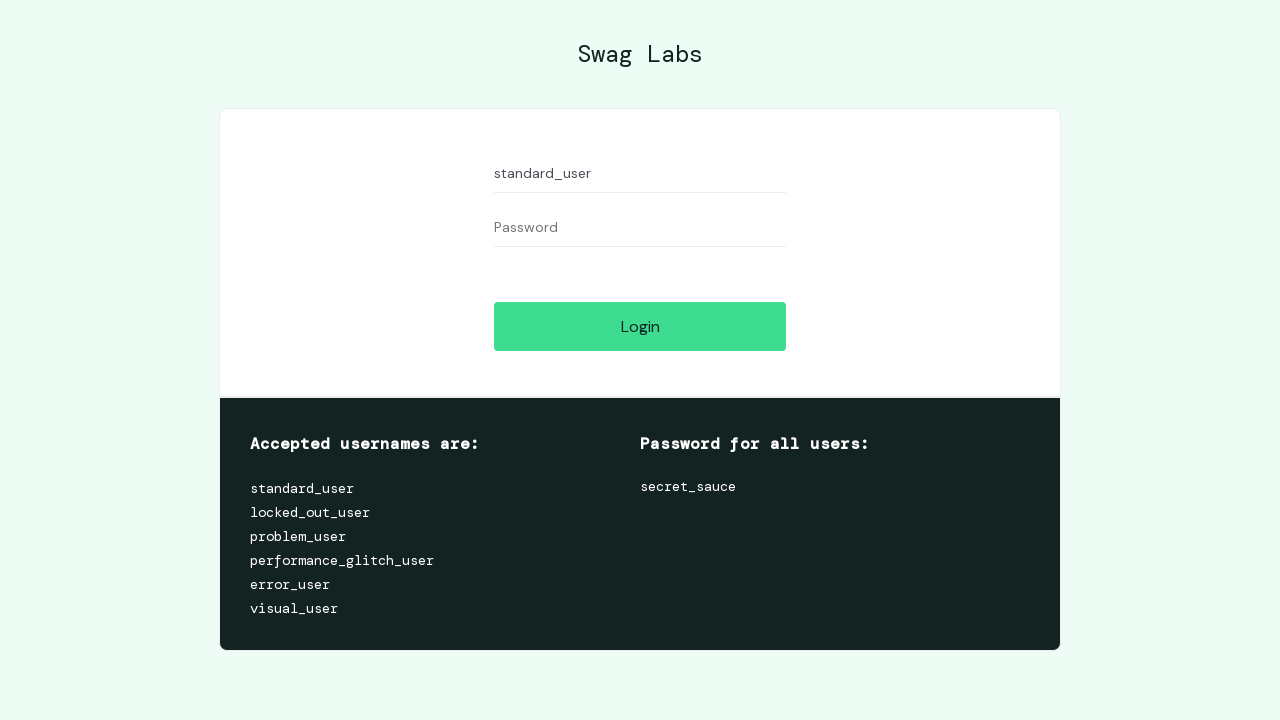

Filled password field with 'secret_sauce' on input[data-test='password']
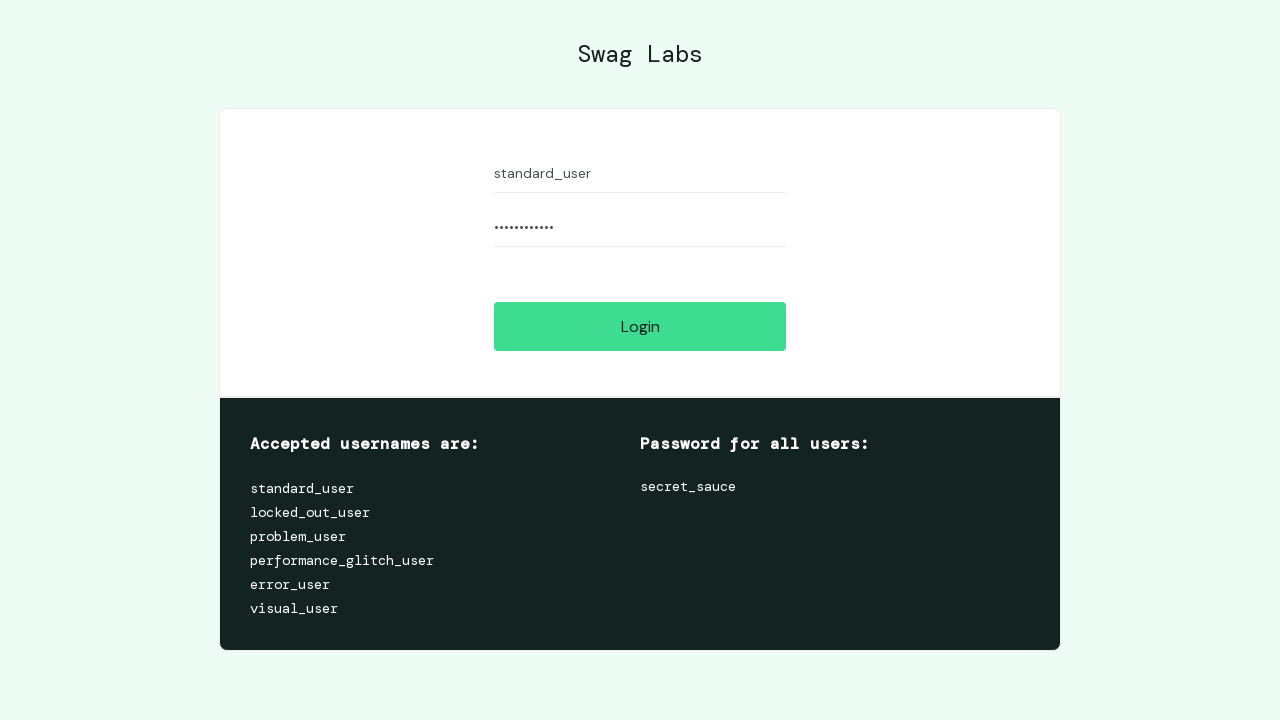

Clicked login button and logged in successfully at (640, 326) on input[data-test='login-button']
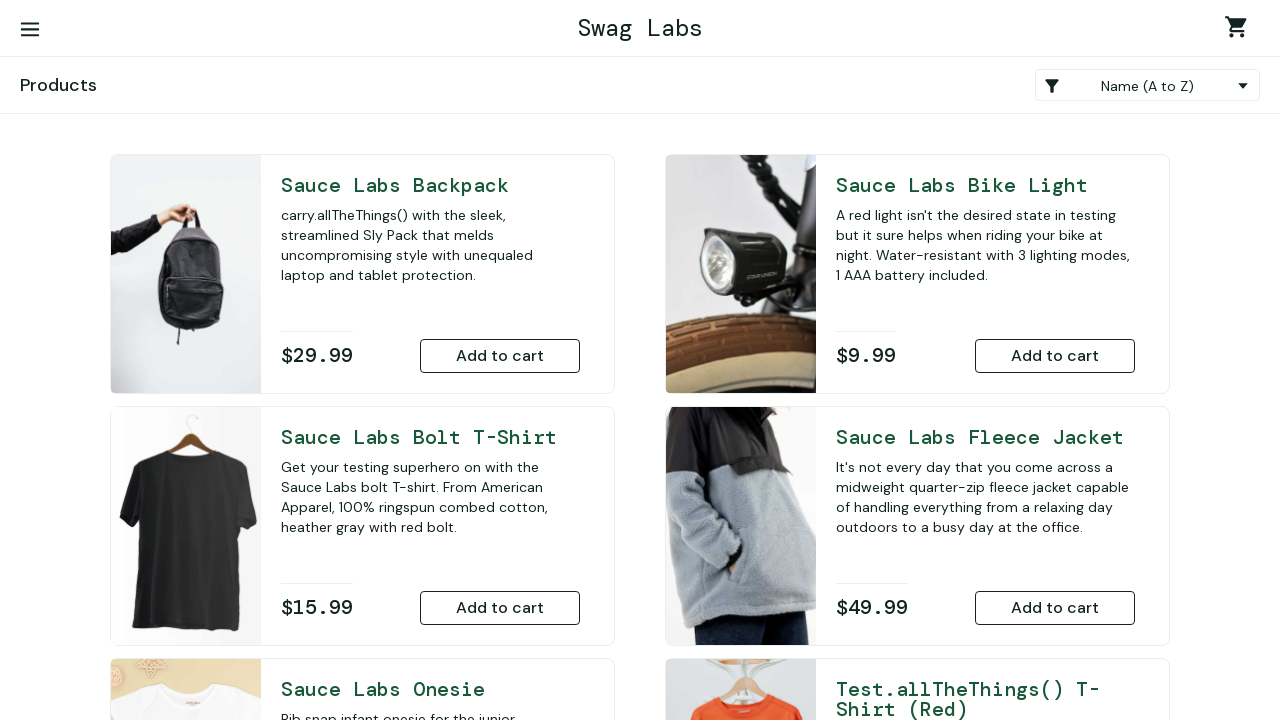

Clicked add to cart button for Sauce Labs Backpack product at (500, 356) on button[data-test='add-to-cart-sauce-labs-backpack']
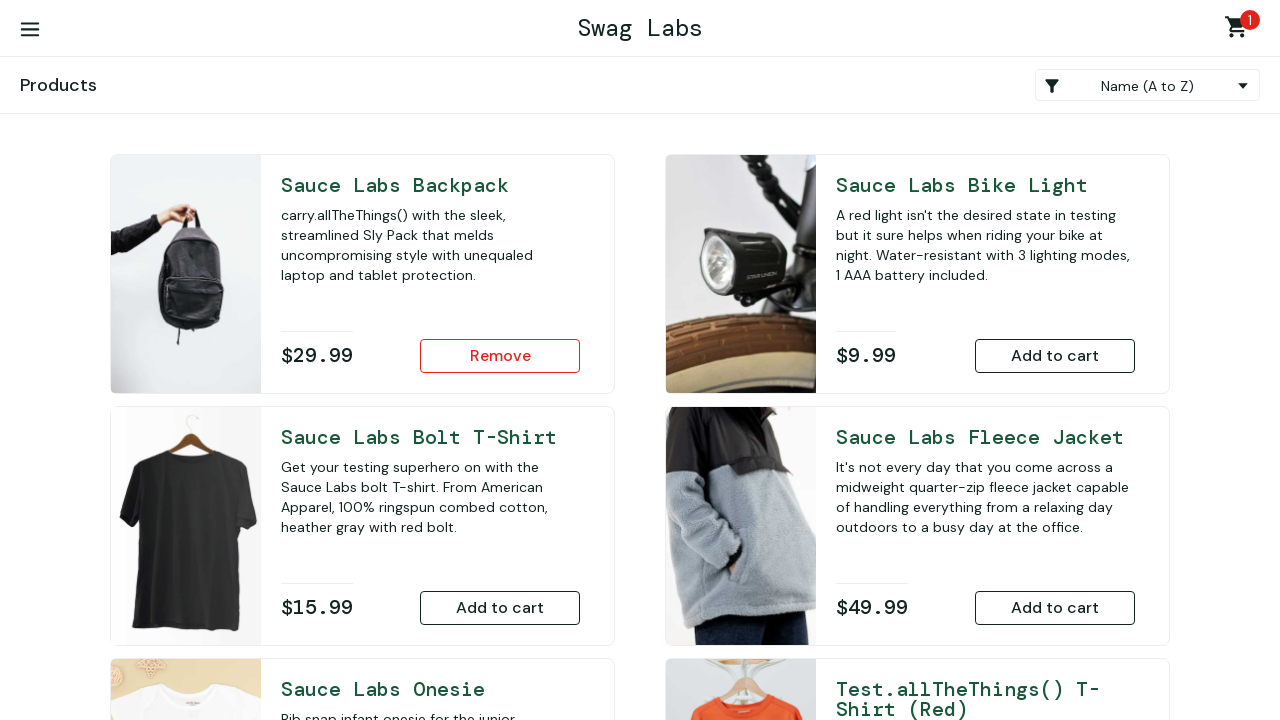

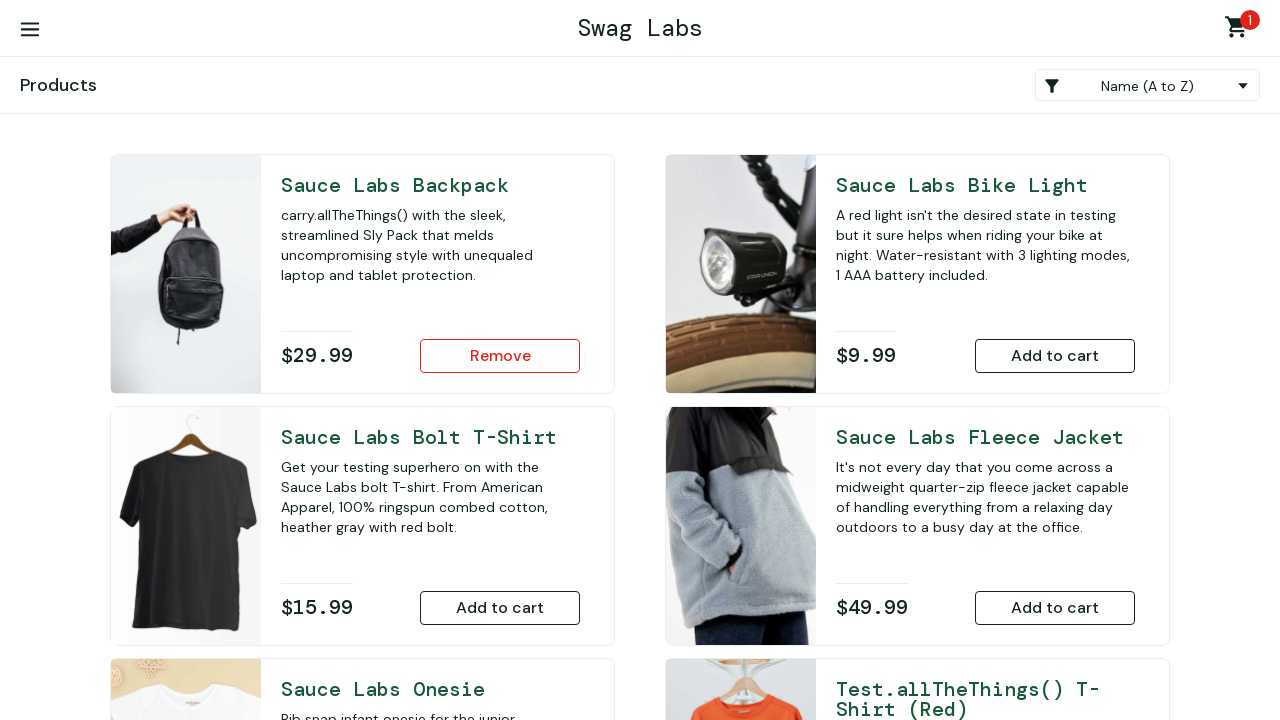